Fills billing information form fields with name and phone number

Starting URL: https://automationbysqatools.blogspot.com/2021/05/dummy-website.html

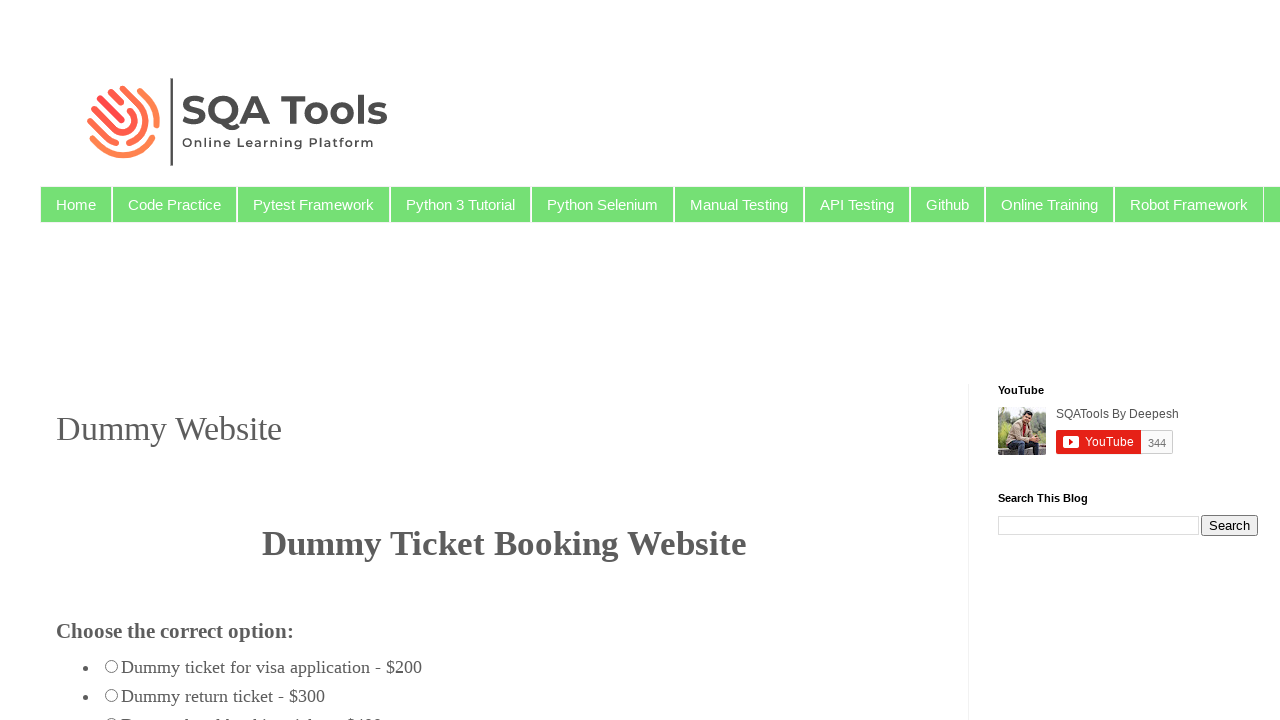

Filled billing name field with 'John' on #billing_name
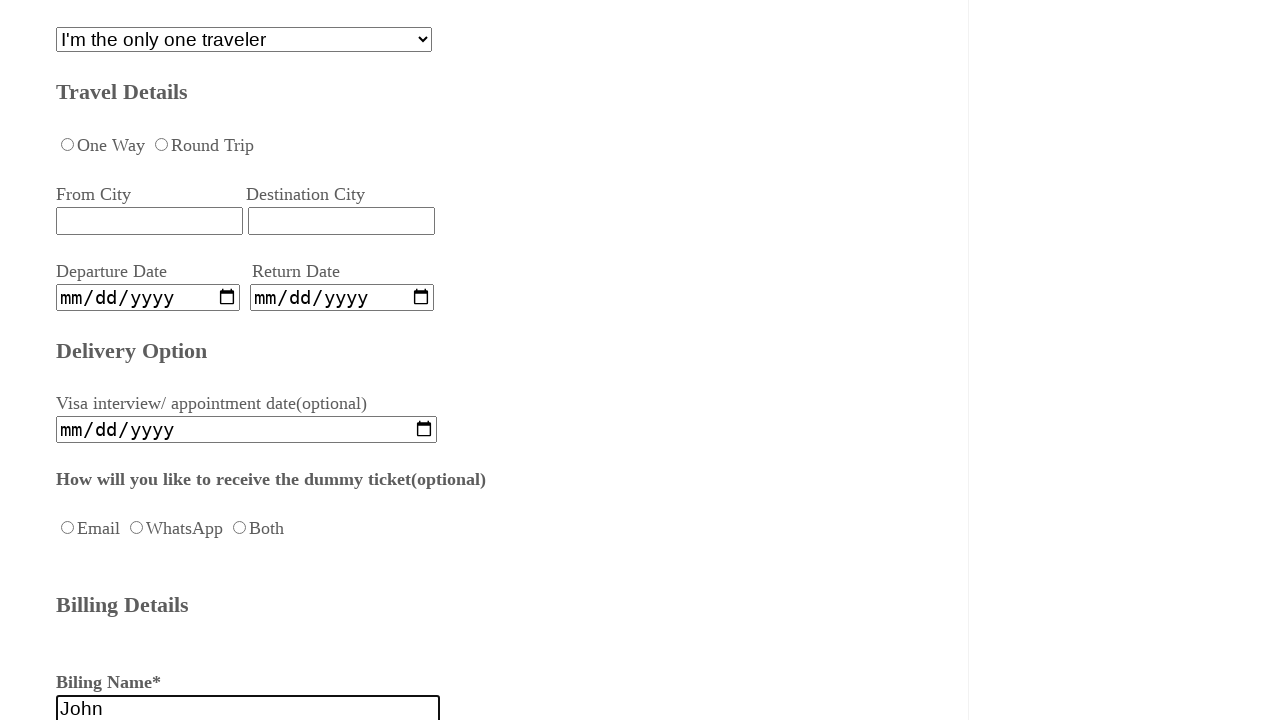

Filled billing phone field with '543543543' on #billing_phone
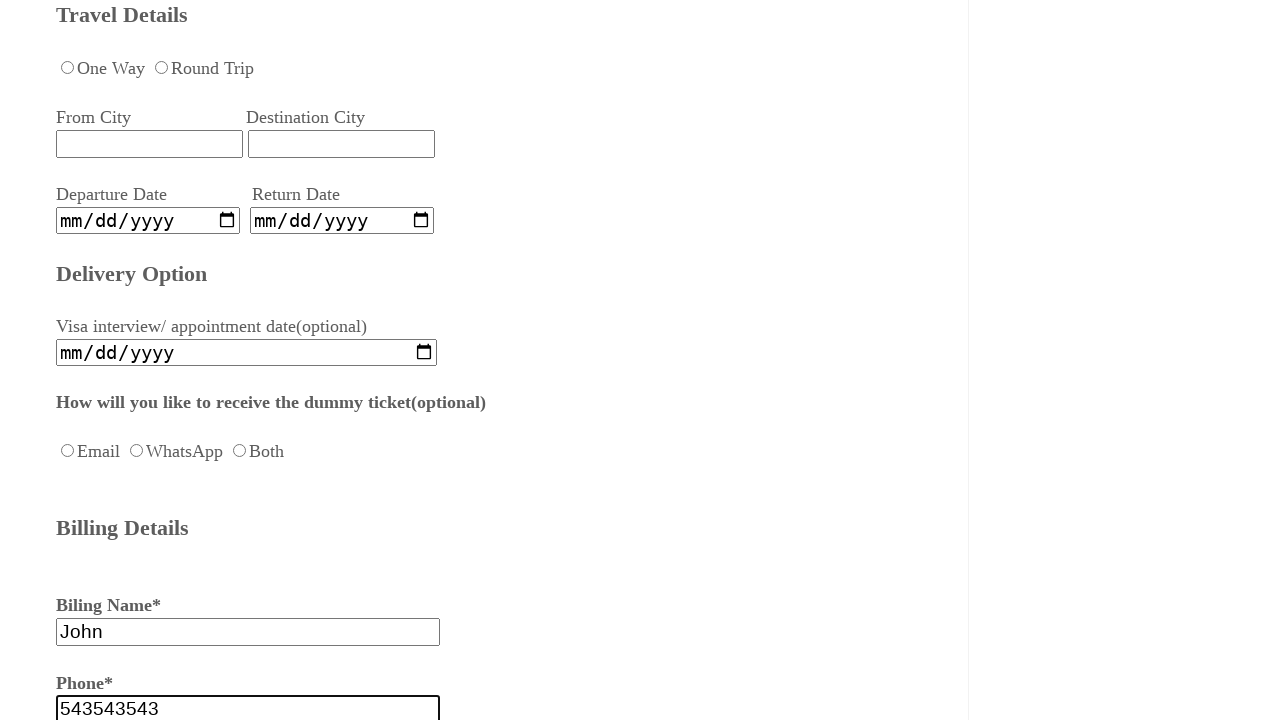

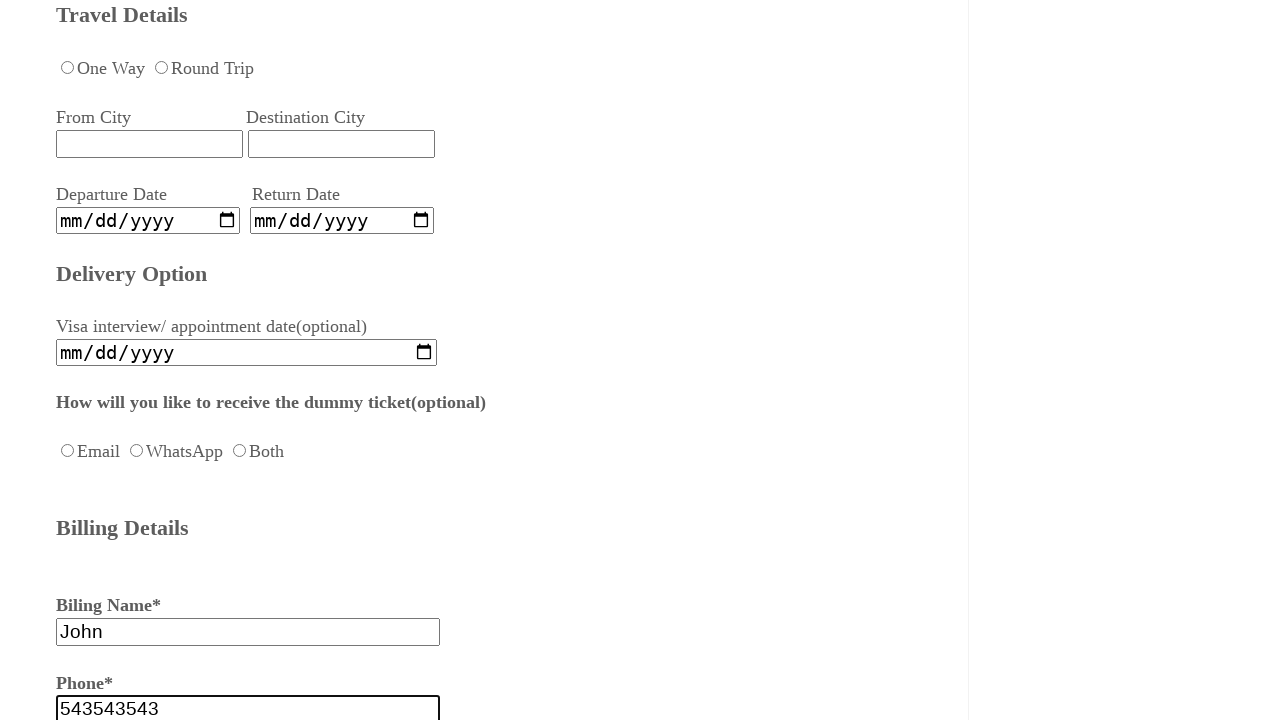